Tests that the floating menu remains visible after scrolling down using JavaScript scrollTo

Starting URL: https://the-internet.herokuapp.com/floating_menu

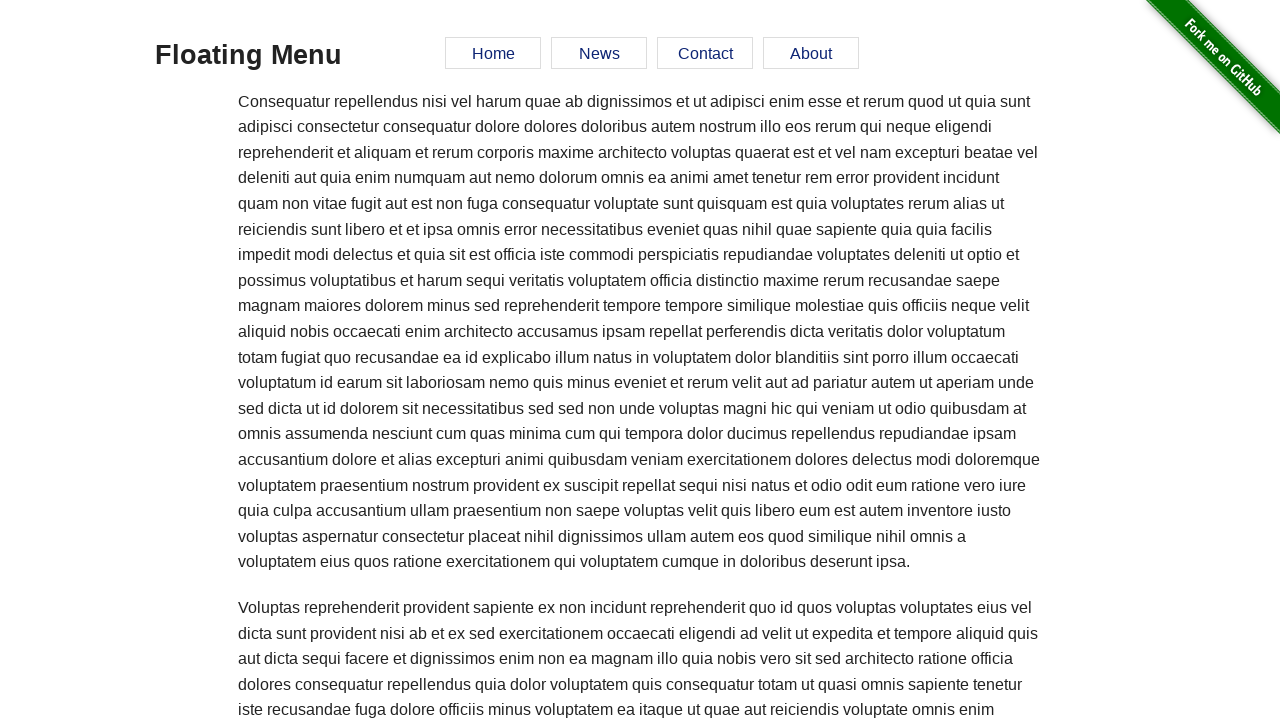

Scrolled down 500 pixels using JavaScript scrollTo
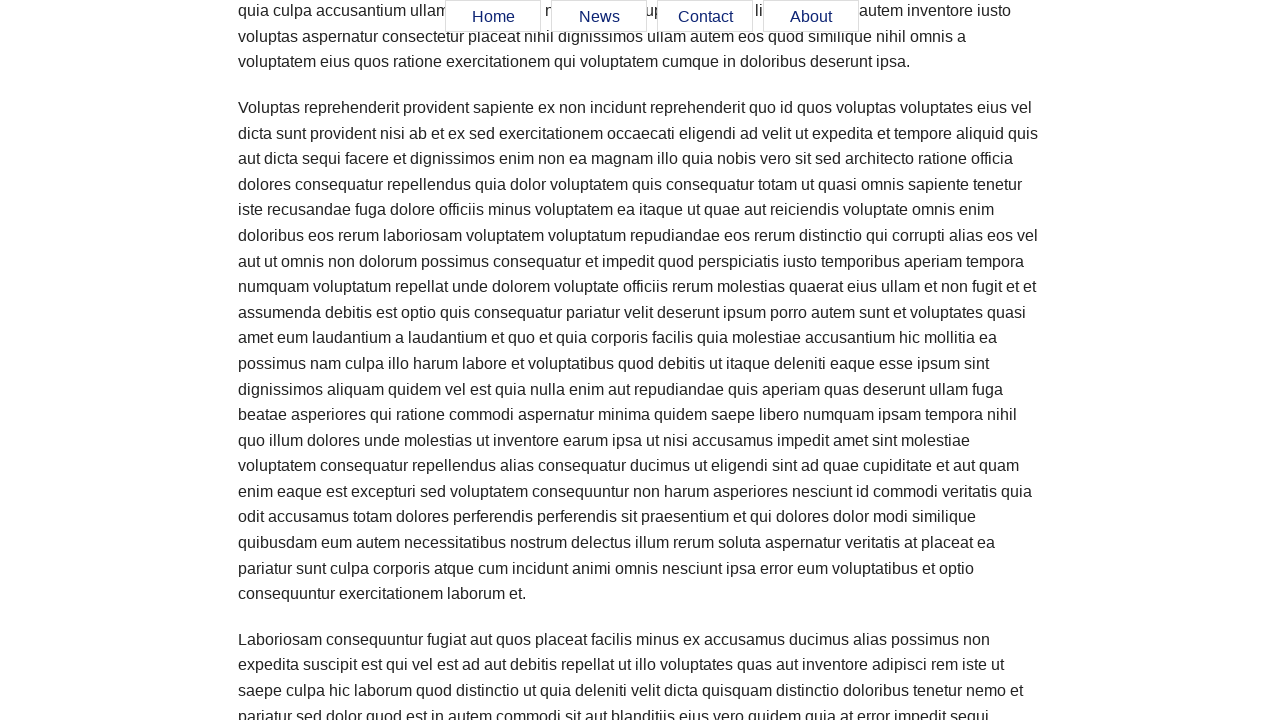

Home link is visible after scrolling
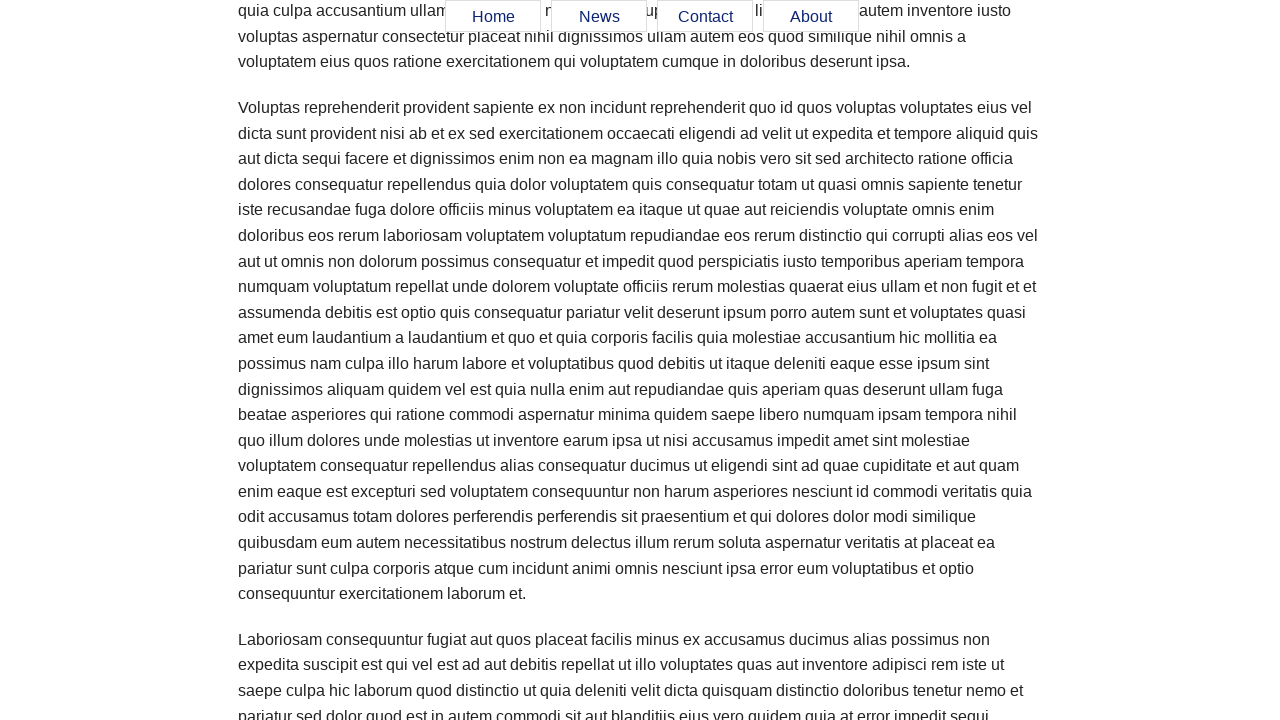

News link is visible after scrolling
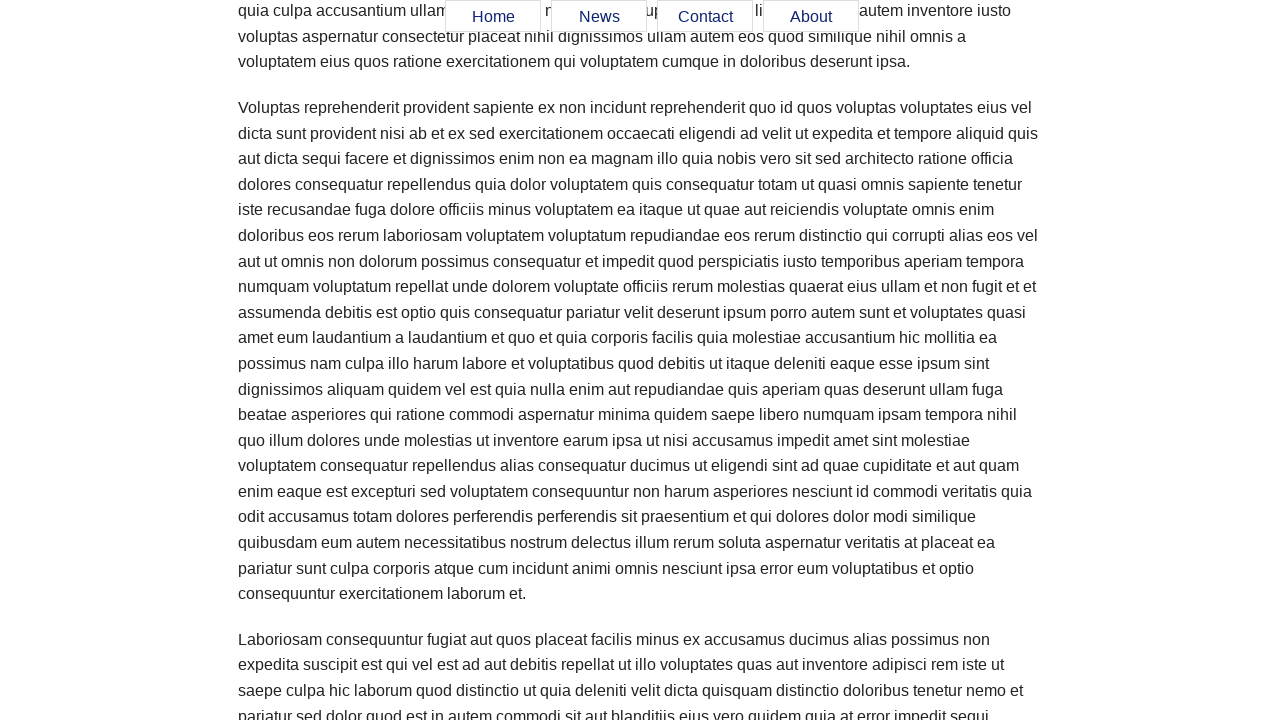

Contact link is visible after scrolling
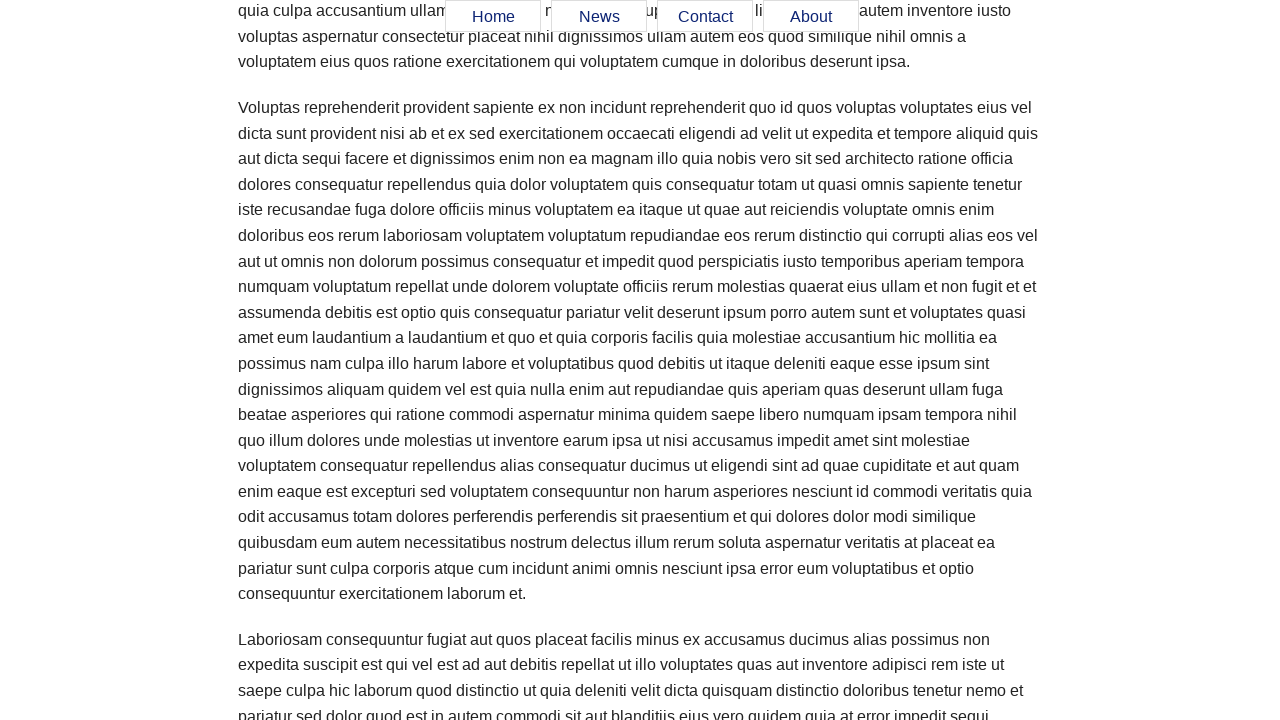

About link is visible after scrolling
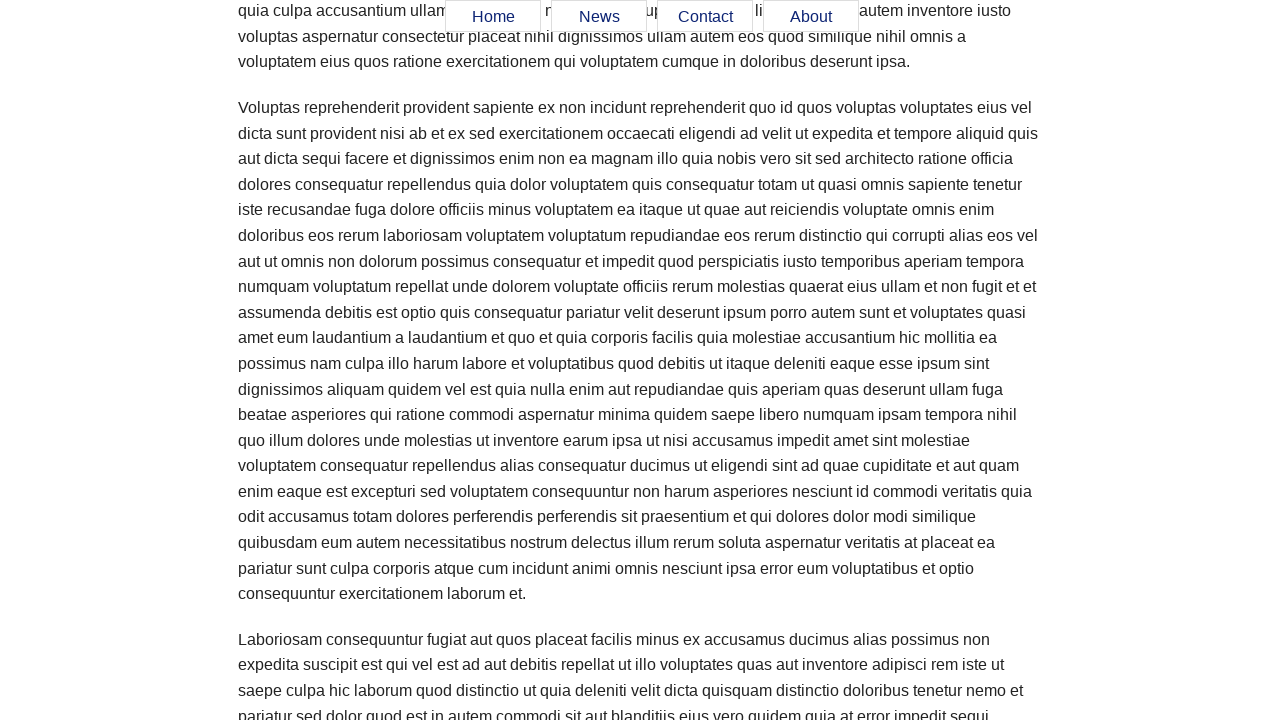

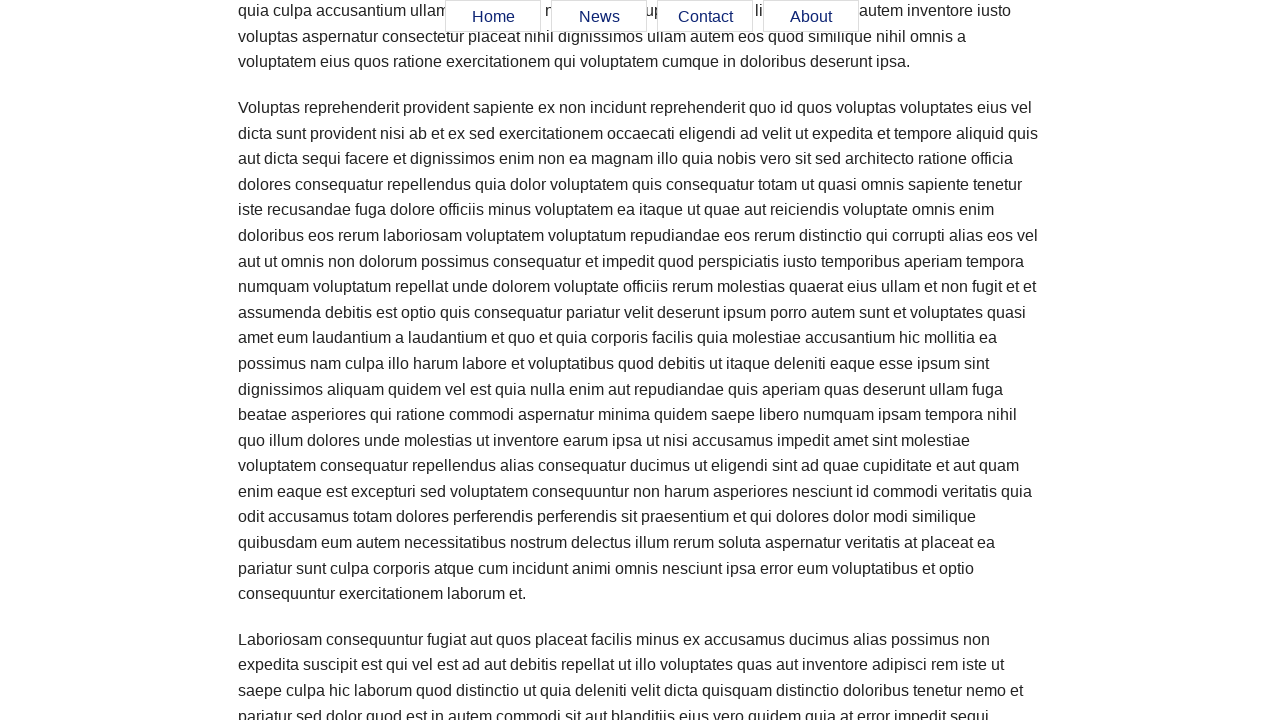